Tests the InspiroBot quote generator by clicking the generate button and verifying that a generated image loads successfully

Starting URL: https://www.inspirobot.me

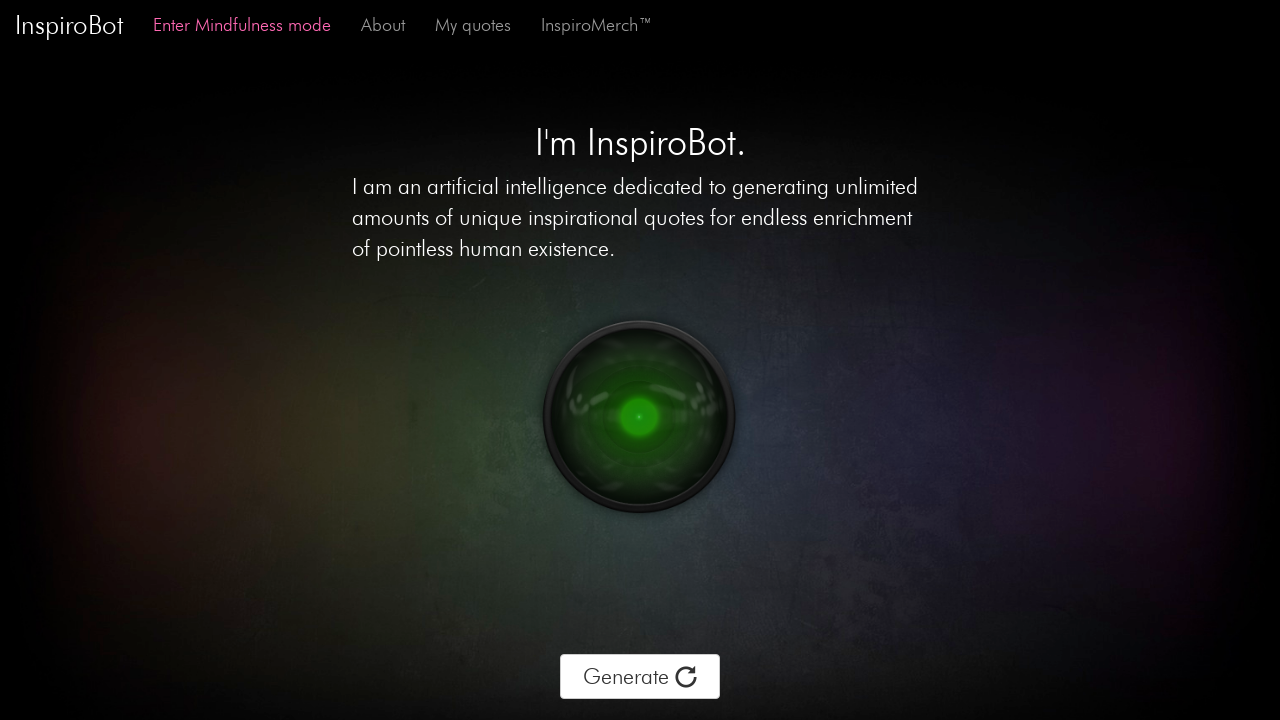

Clicked the generate button to create a new inspirational quote image at (640, 677) on xpath=/html/body/div[2]/div[1]/div[1]/div[2]/div
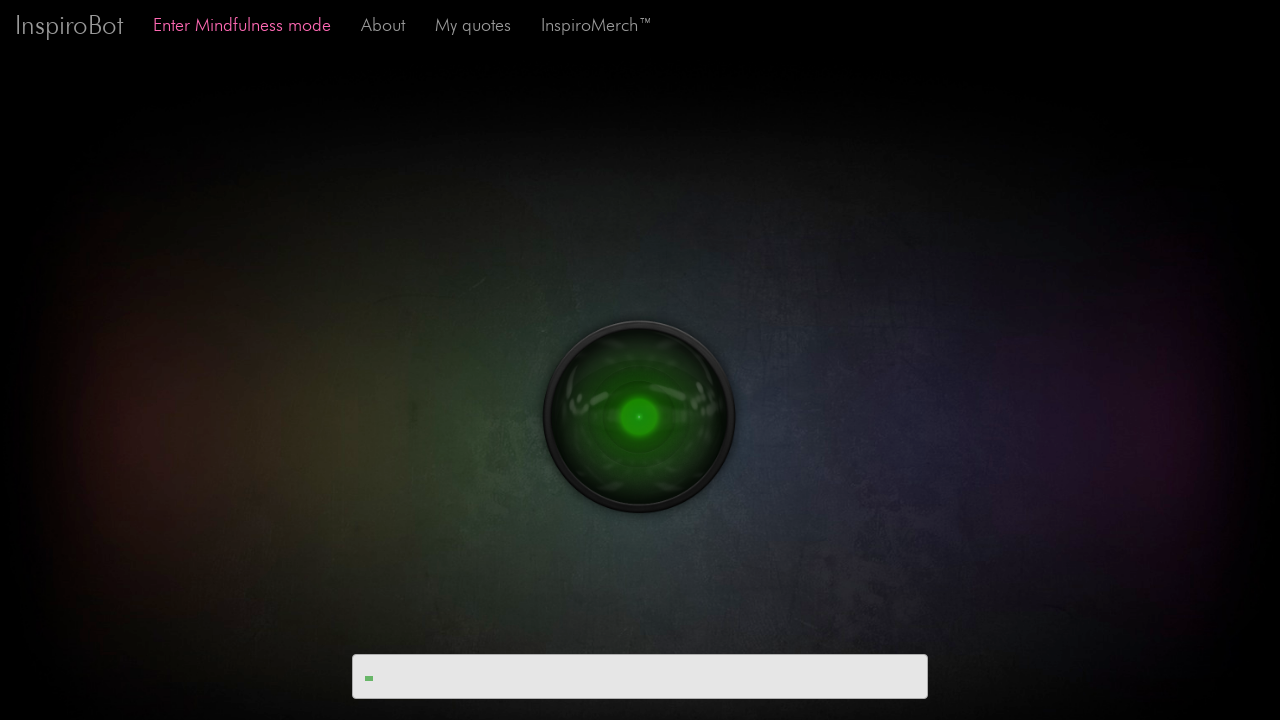

Generated image loaded and became visible
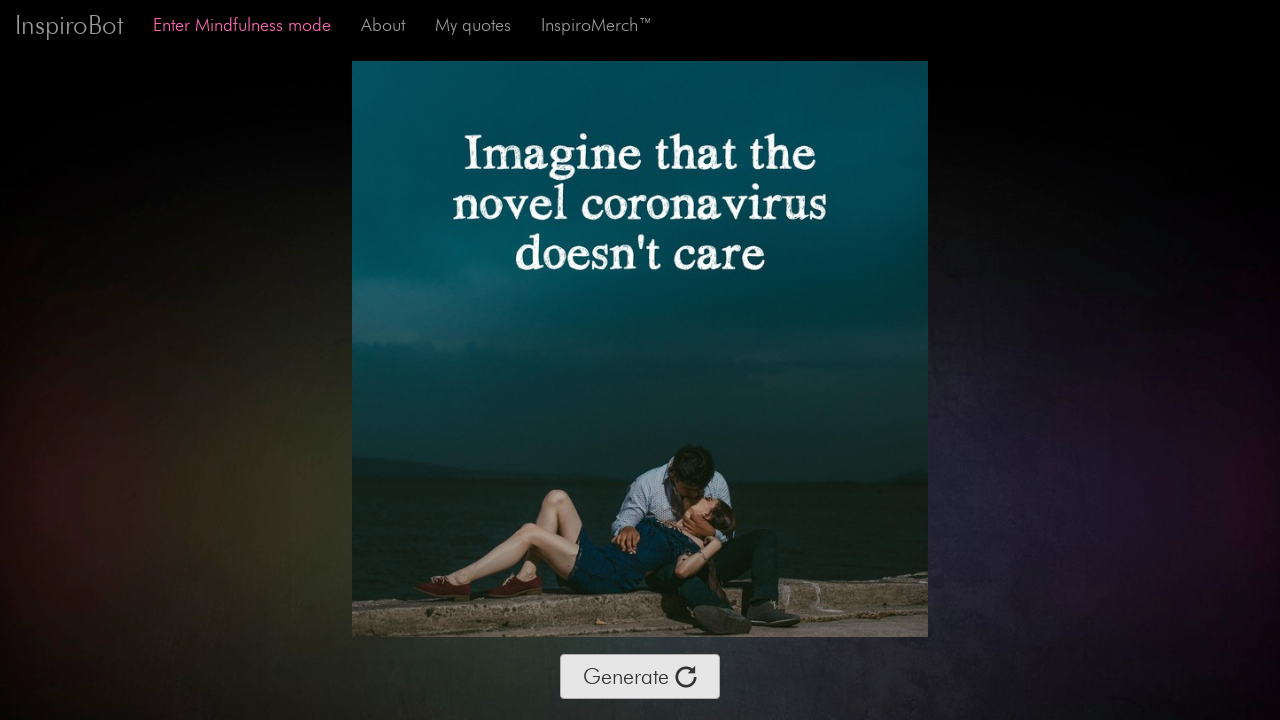

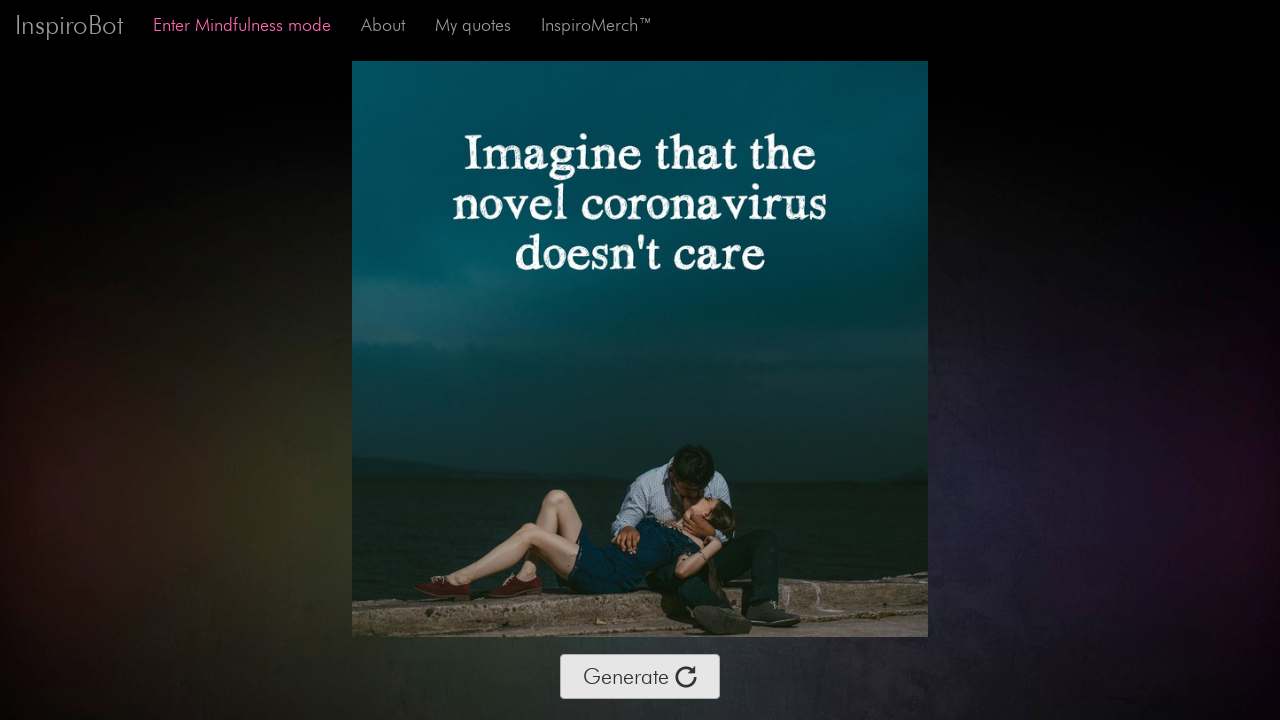